Tests the Web Tables functionality by adding a new record with personal information and then searching for it

Starting URL: https://demoqa.com/

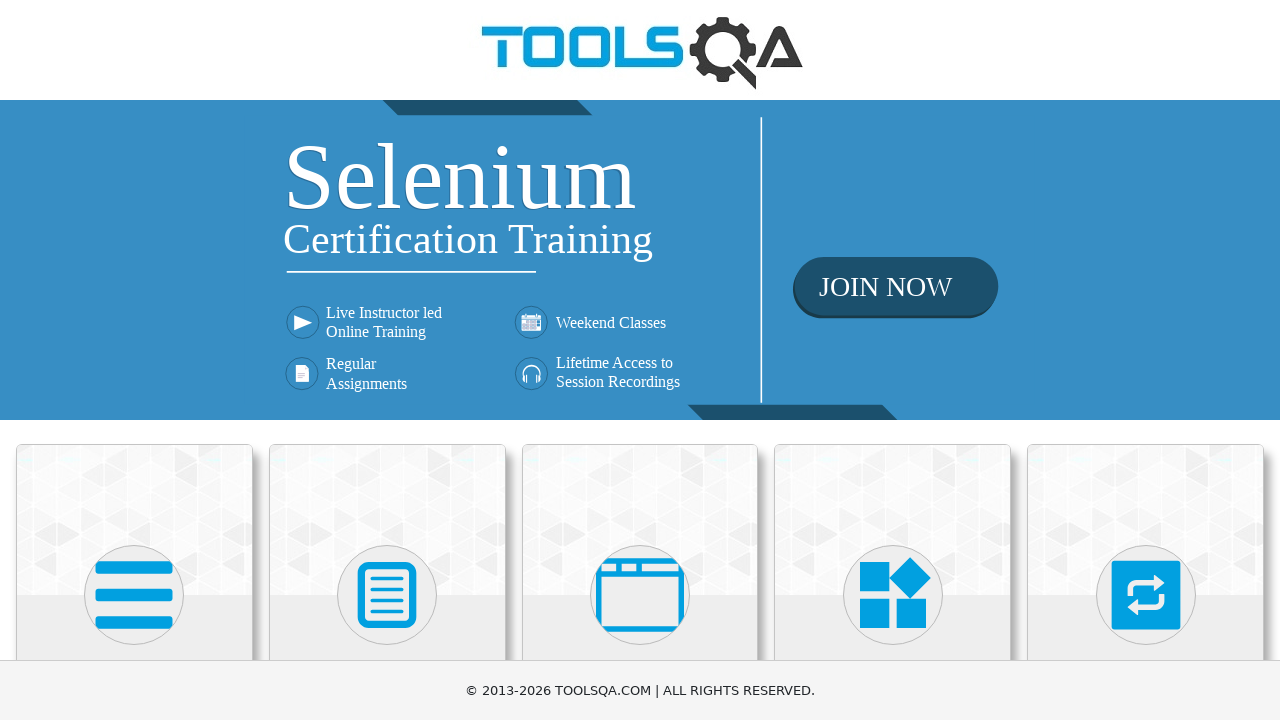

Clicked on Elements section at (134, 360) on text=Elements
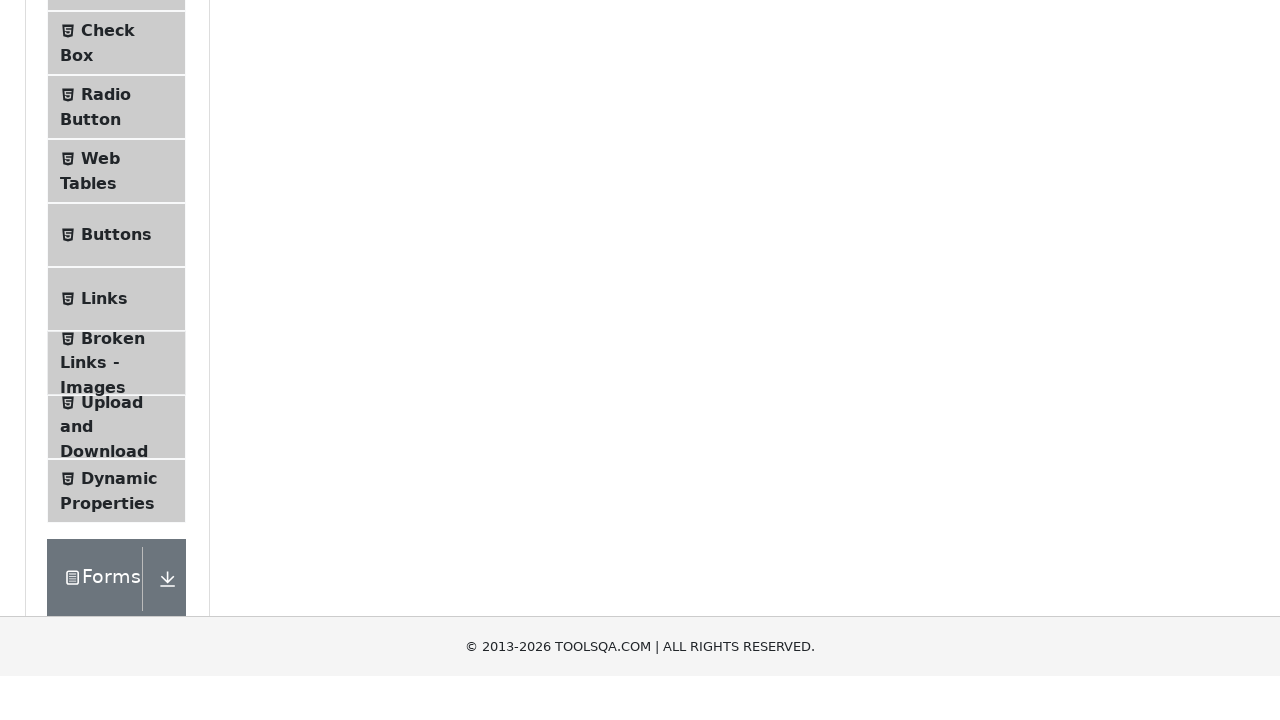

Clicked on Web Tables menu item at (100, 440) on text=Web Tables
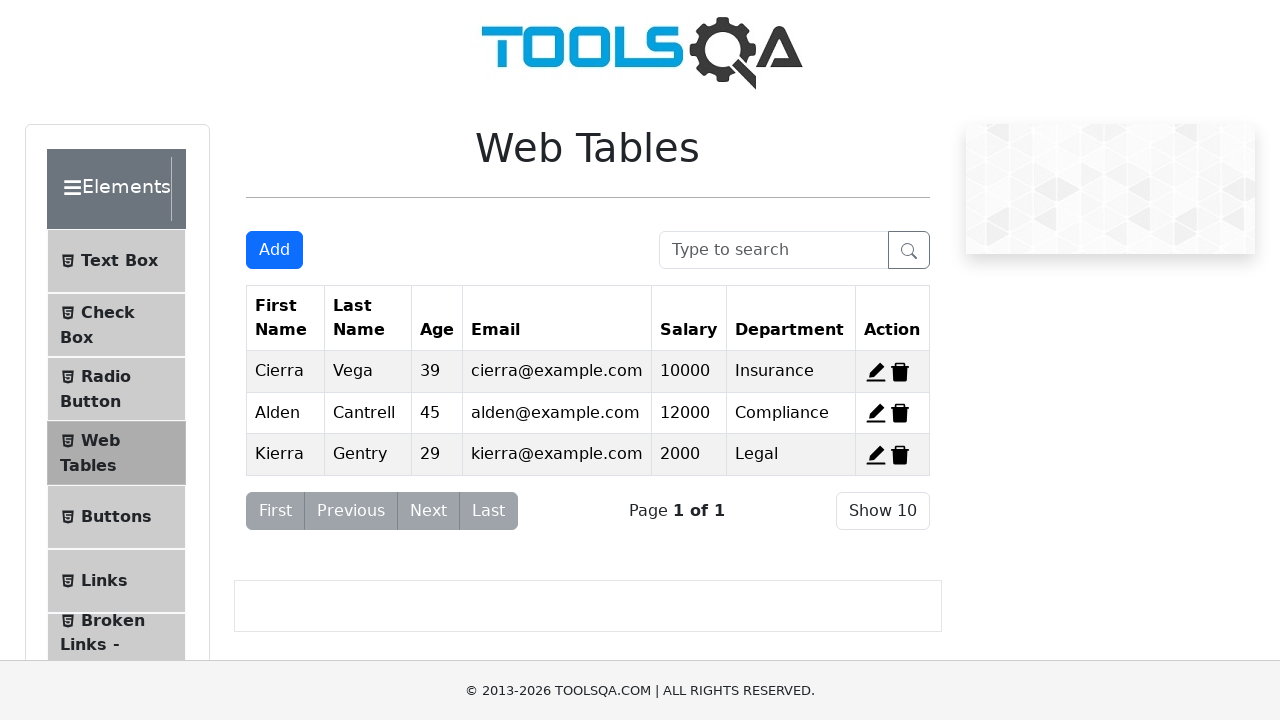

Clicked add new record button at (274, 250) on #addNewRecordButton
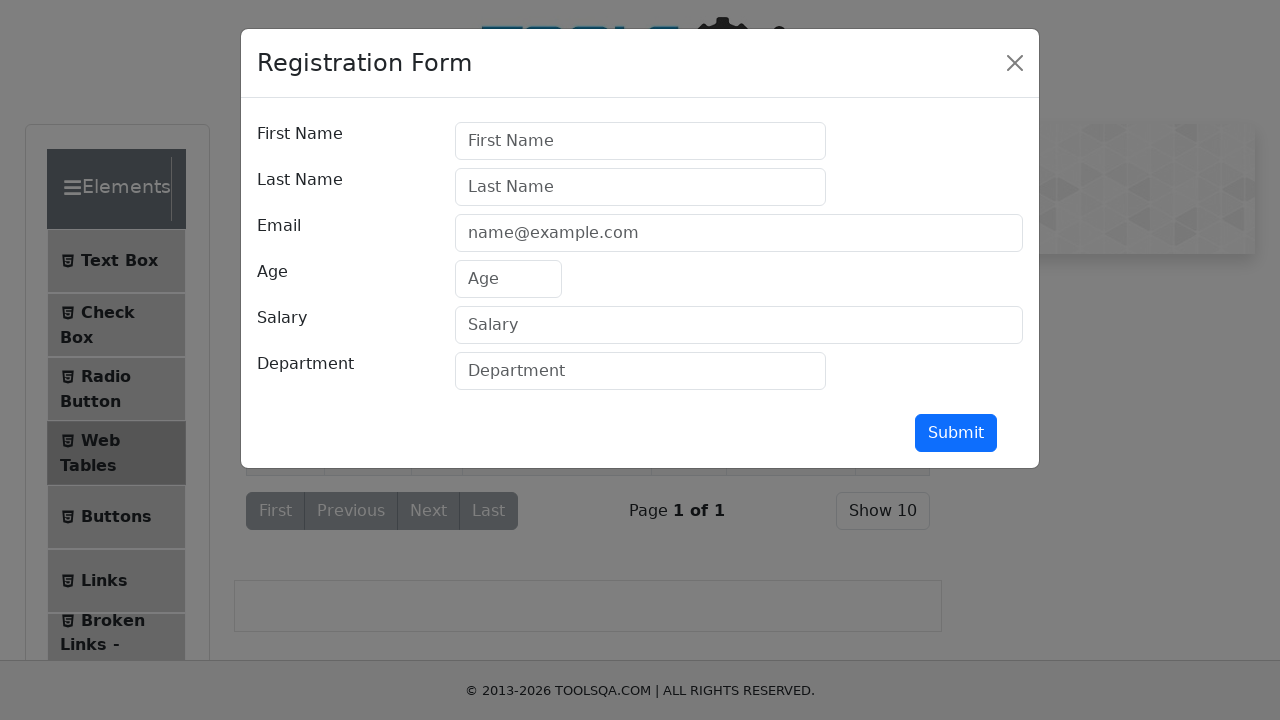

Entered first name 'Nuntapong' on internal:attr=[placeholder="First Name"i]
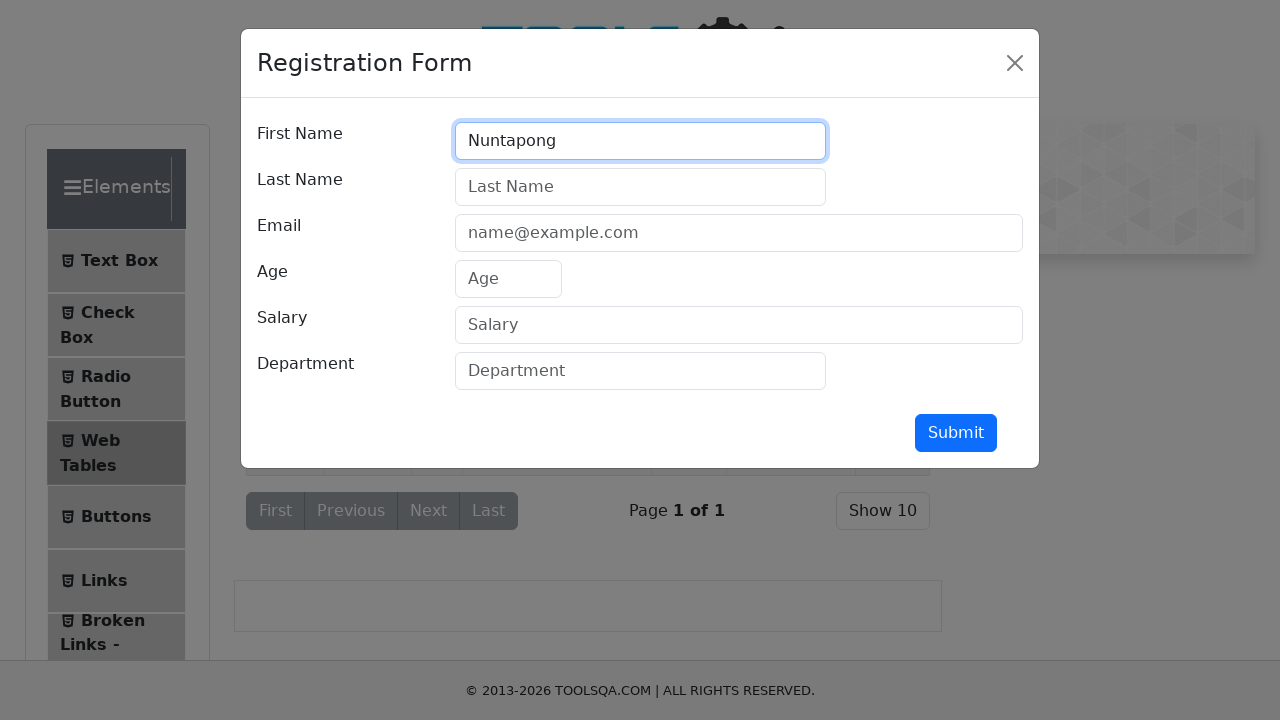

Entered last name 'Siripanyawong' on internal:attr=[placeholder="Last Name"i]
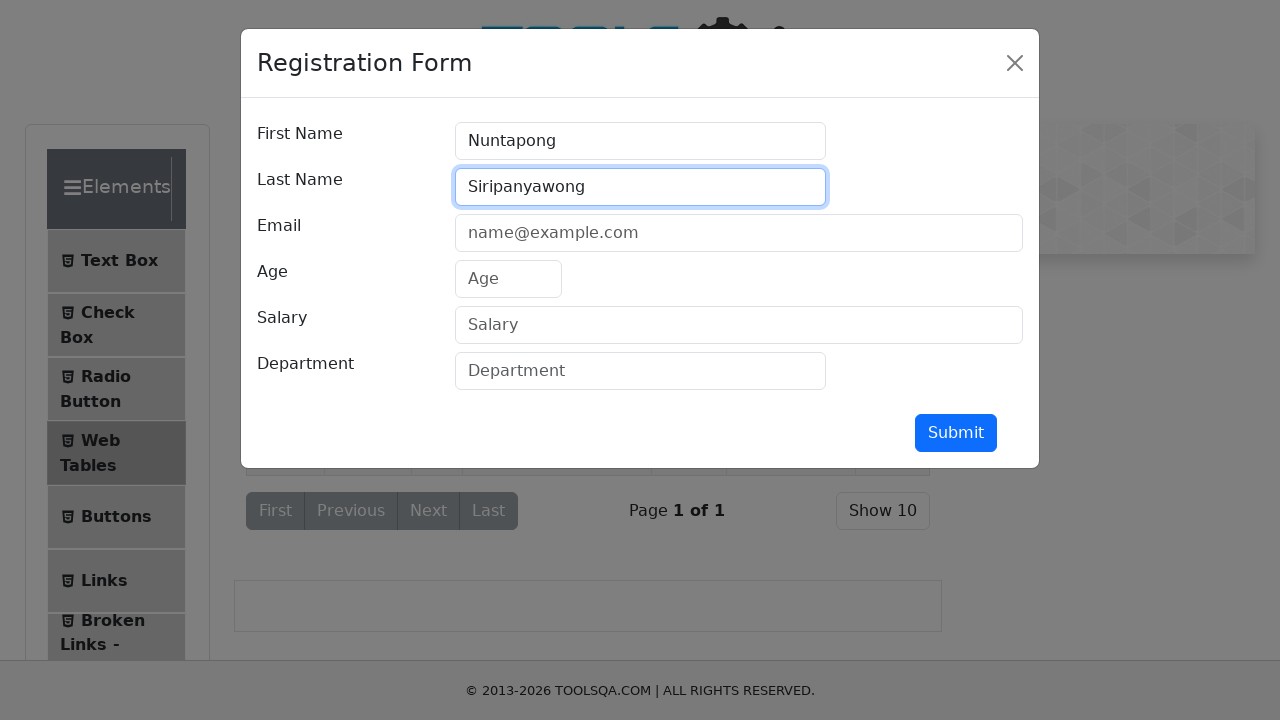

Entered email 'nuntapong@gmail.com' on internal:attr=[placeholder="name@example.com"i]
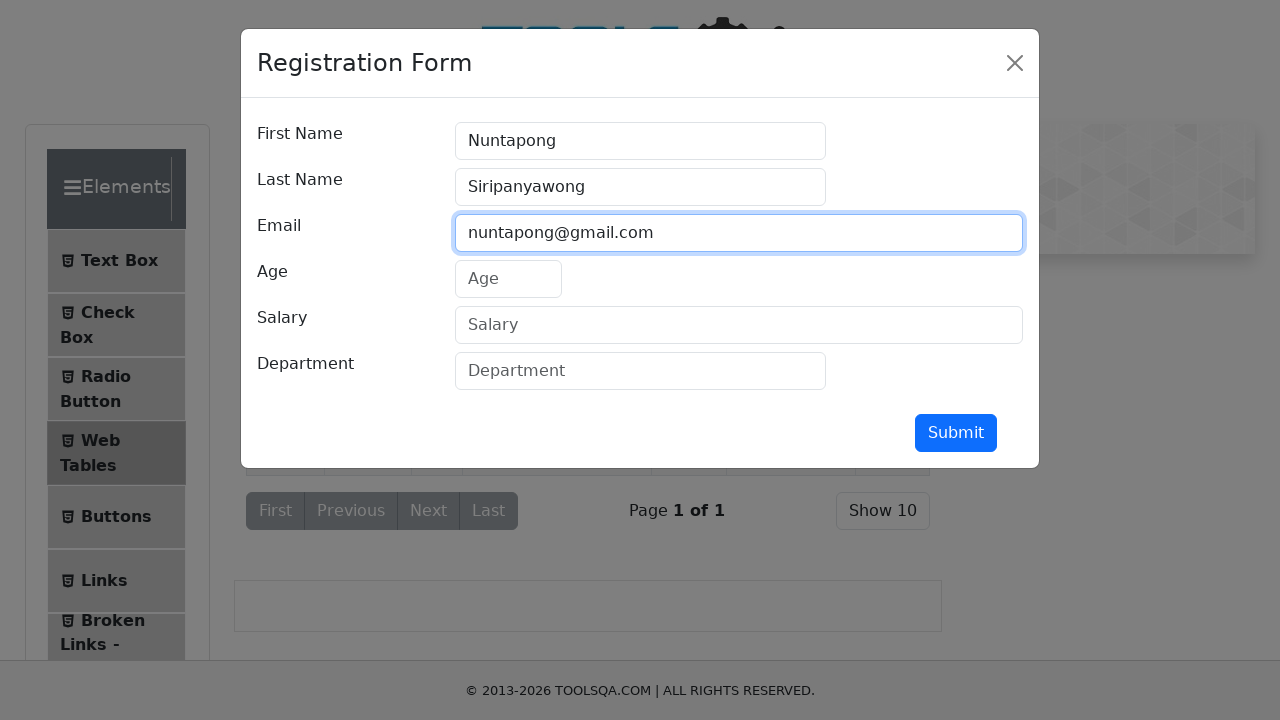

Entered age '25' on internal:attr=[placeholder="Age"i]
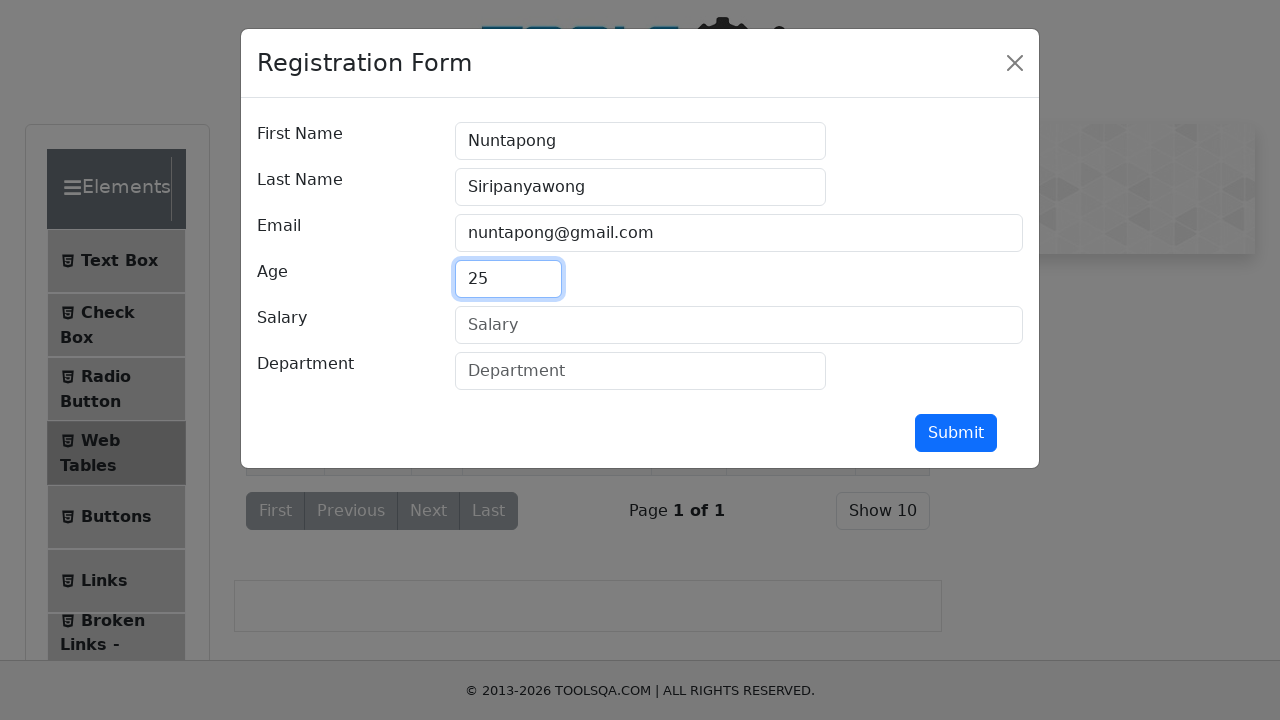

Entered salary '10000' on internal:attr=[placeholder="Salary"i]
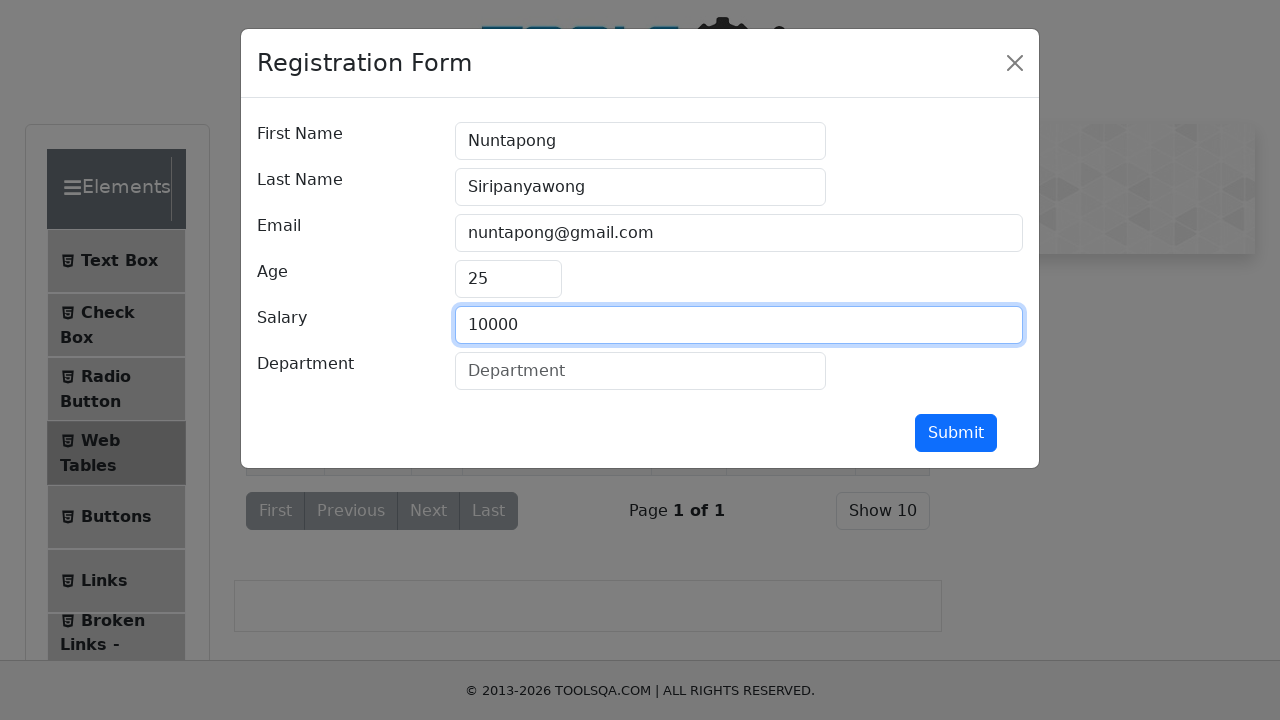

Entered department 'Developer' on internal:attr=[placeholder="Department"i]
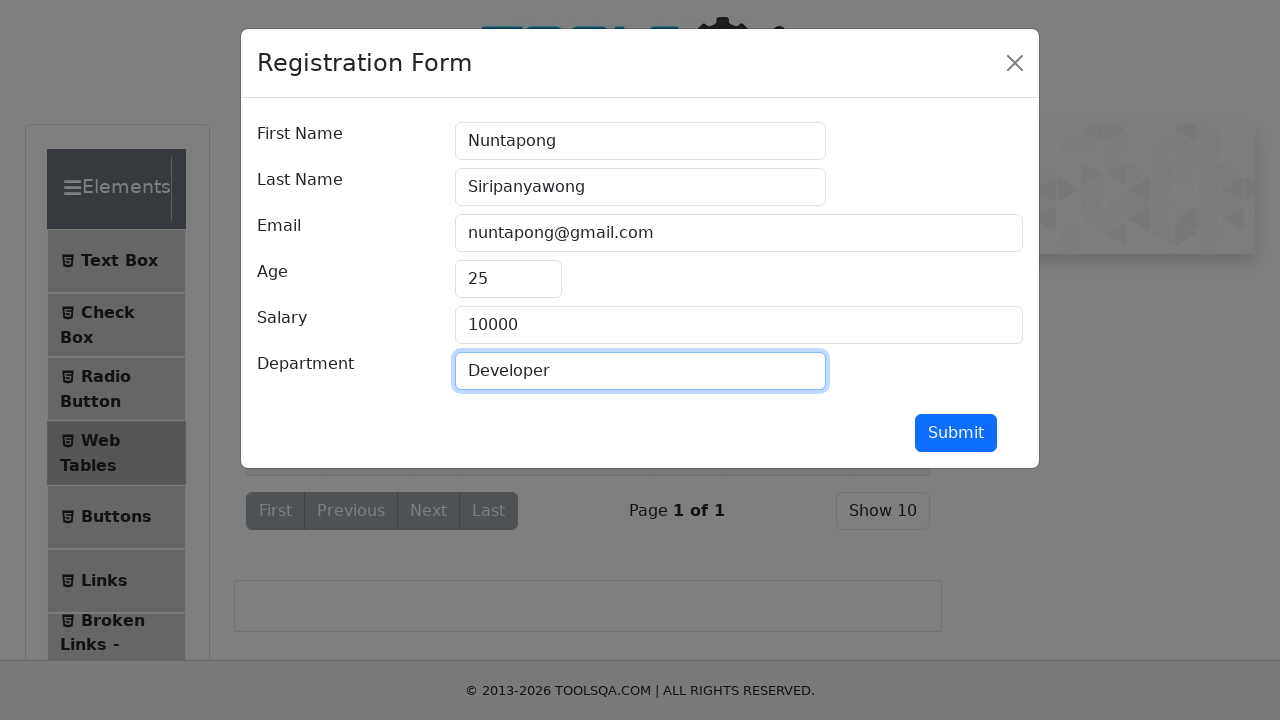

Clicked Submit button to save new record at (956, 433) on text=Submit
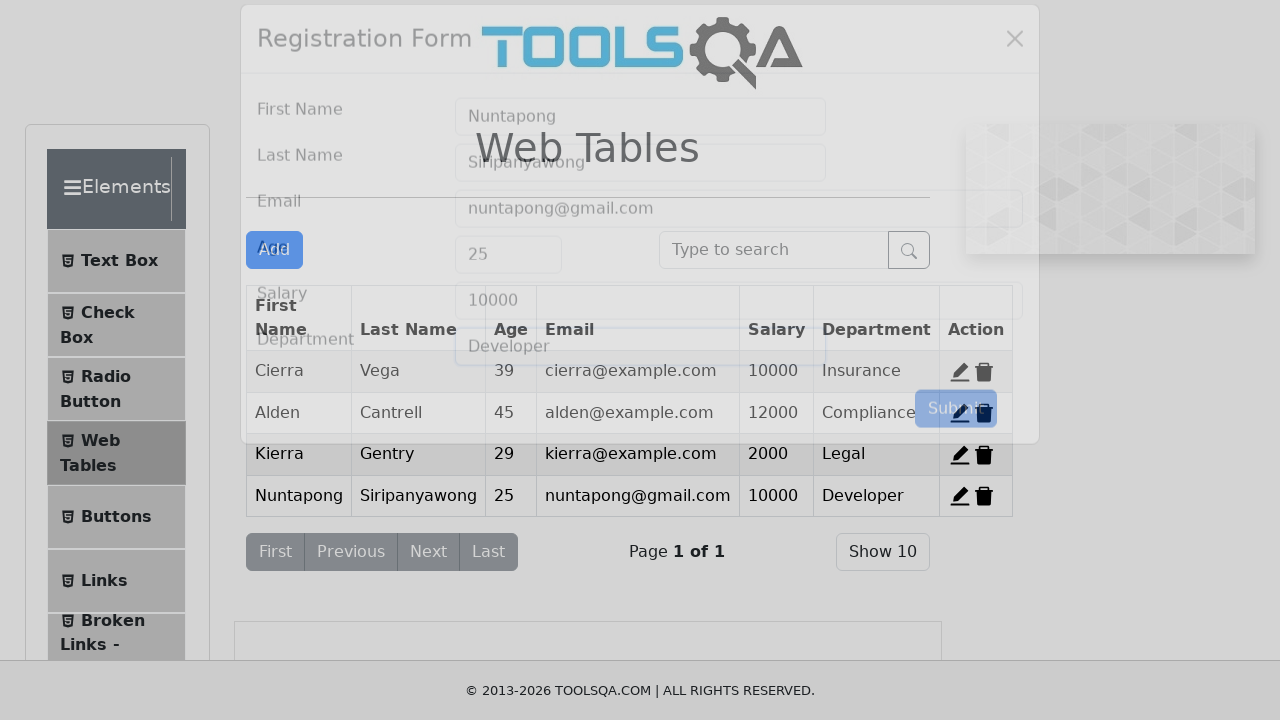

Entered 'Nuntapong' in search field to find the added record on internal:attr=[placeholder="Search"i]
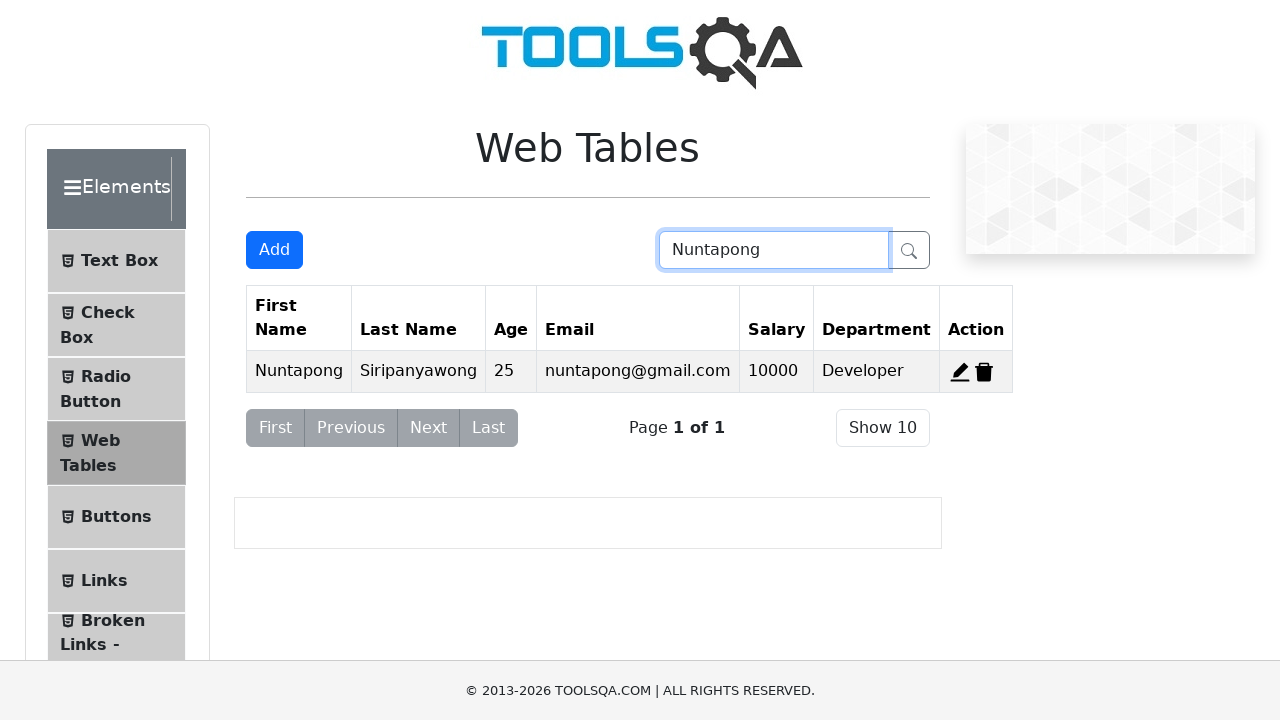

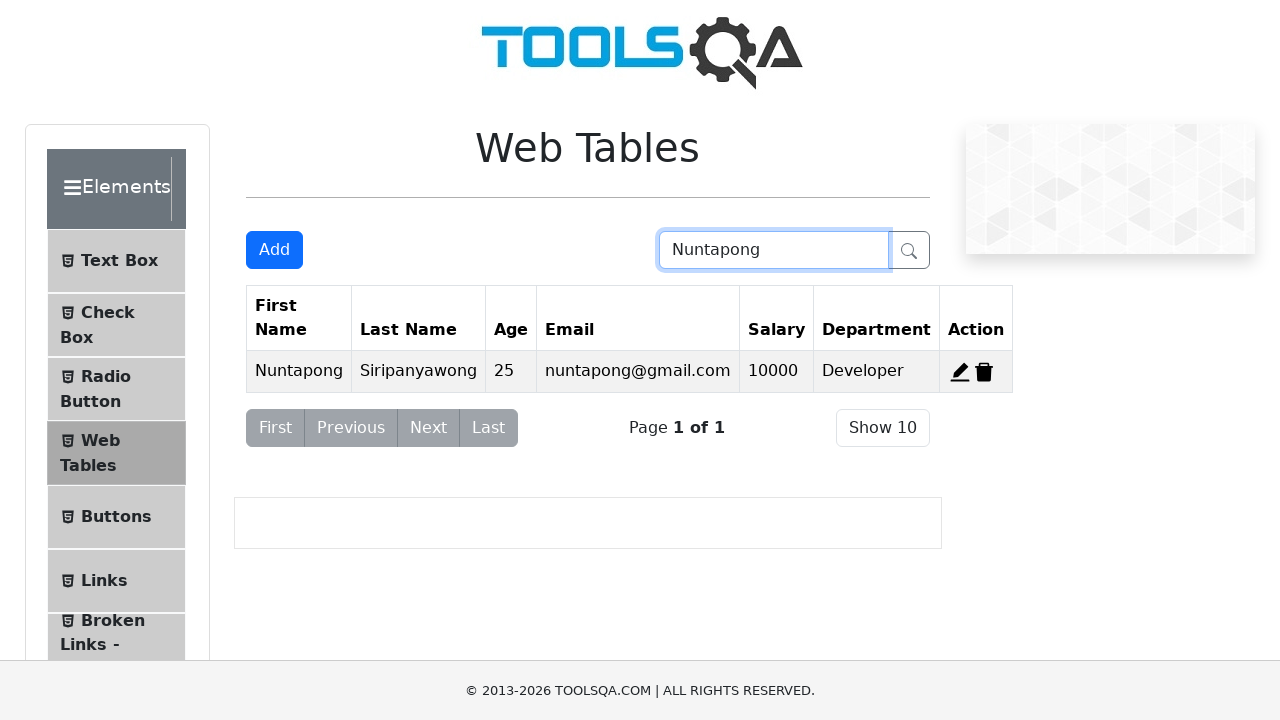